Navigates to a simple form page and clicks the submit button to test basic form submission functionality.

Starting URL: http://suninjuly.github.io/simple_form_find_task.html

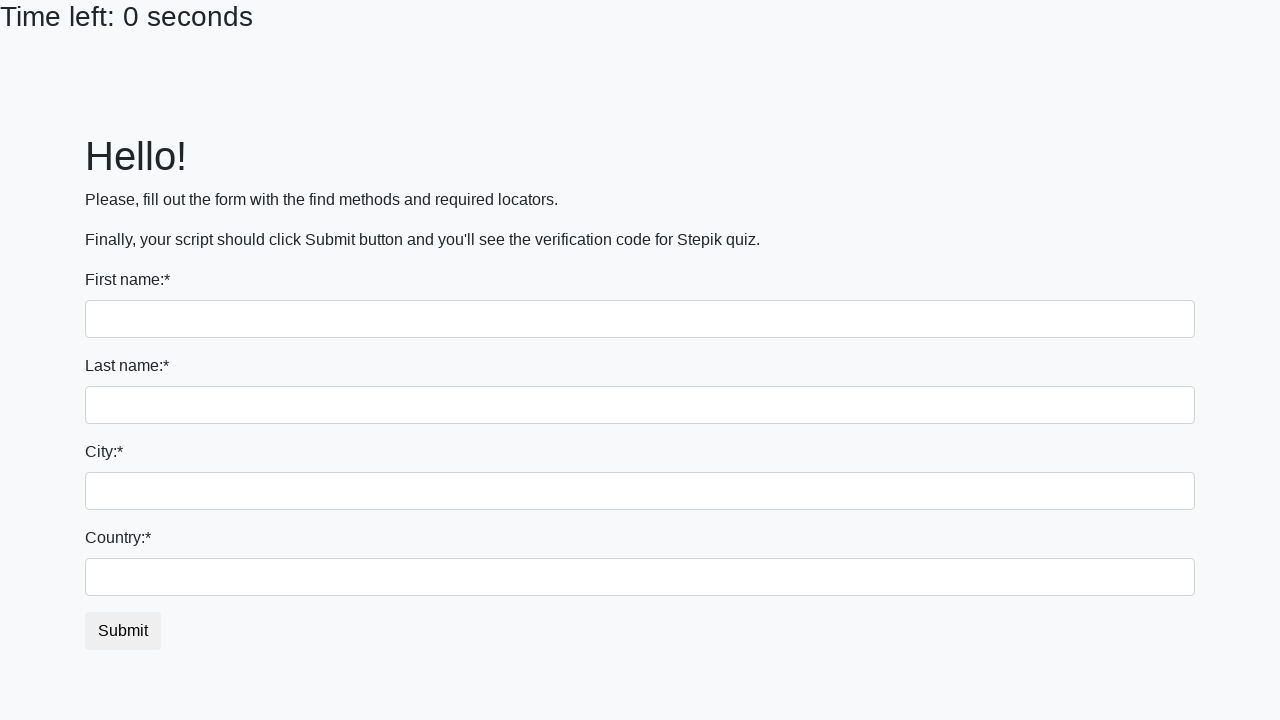

Navigated to simple form page
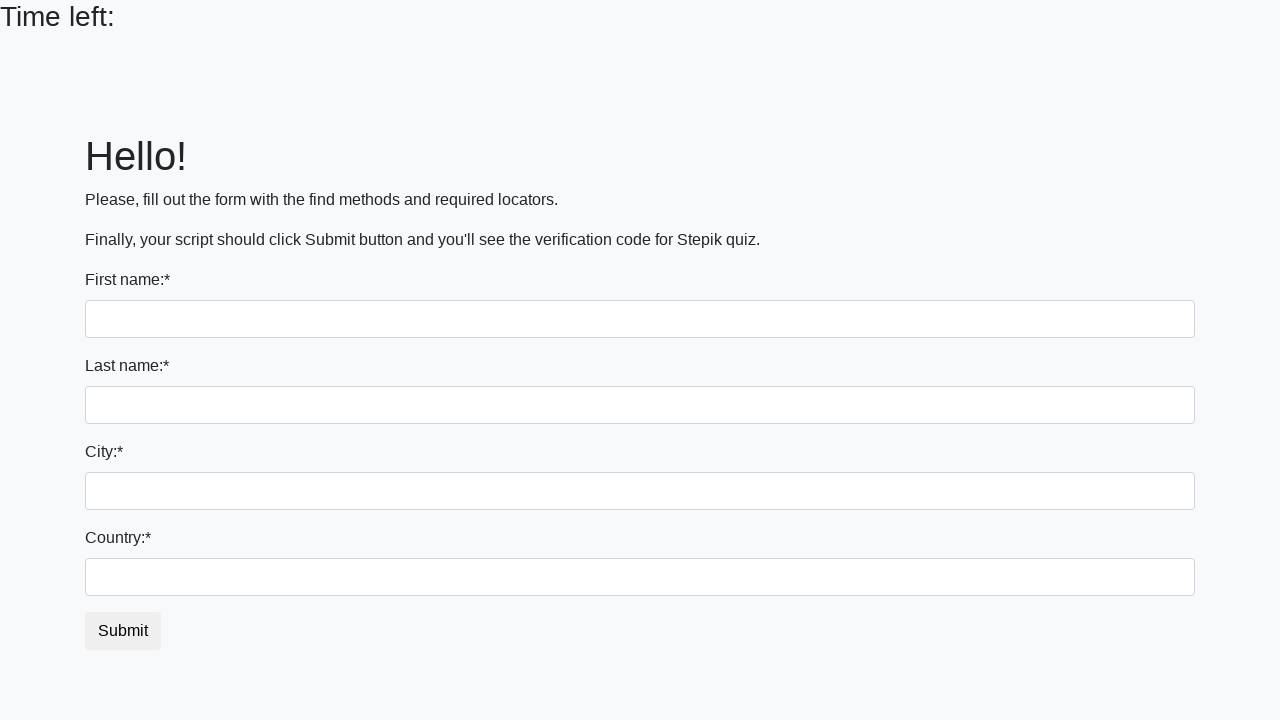

Clicked the submit button to test form submission at (123, 631) on #submit_button
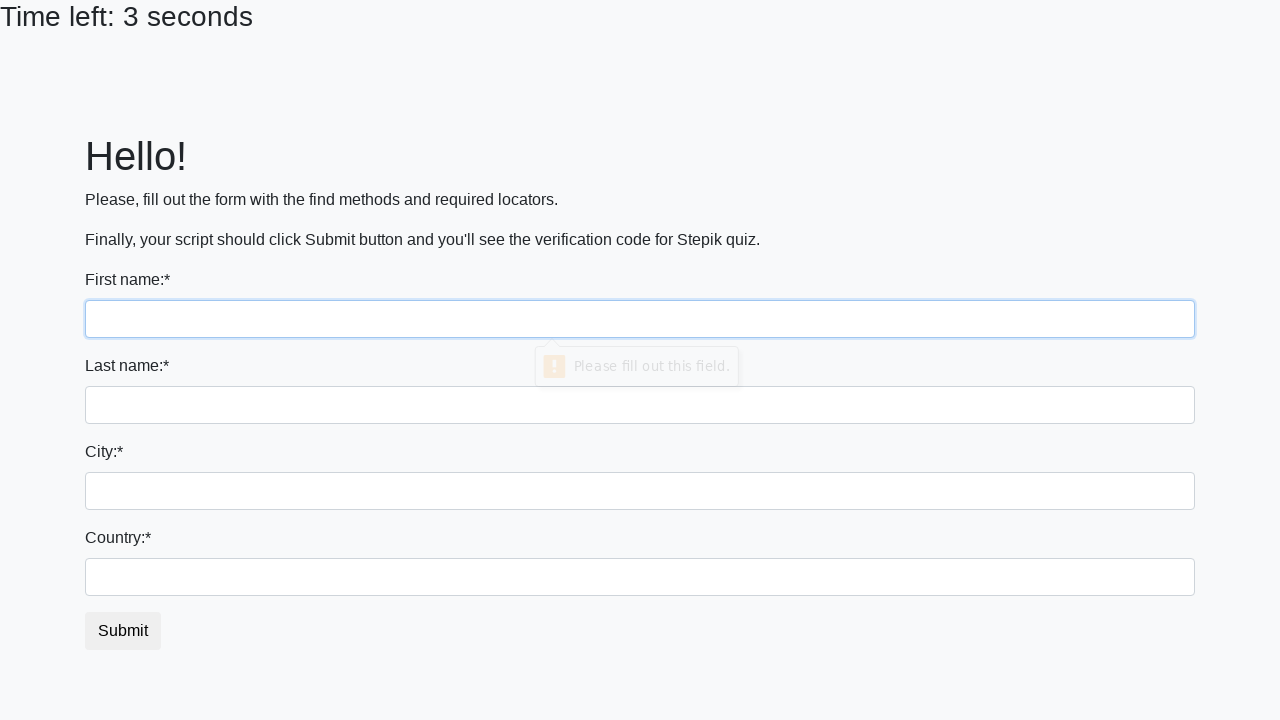

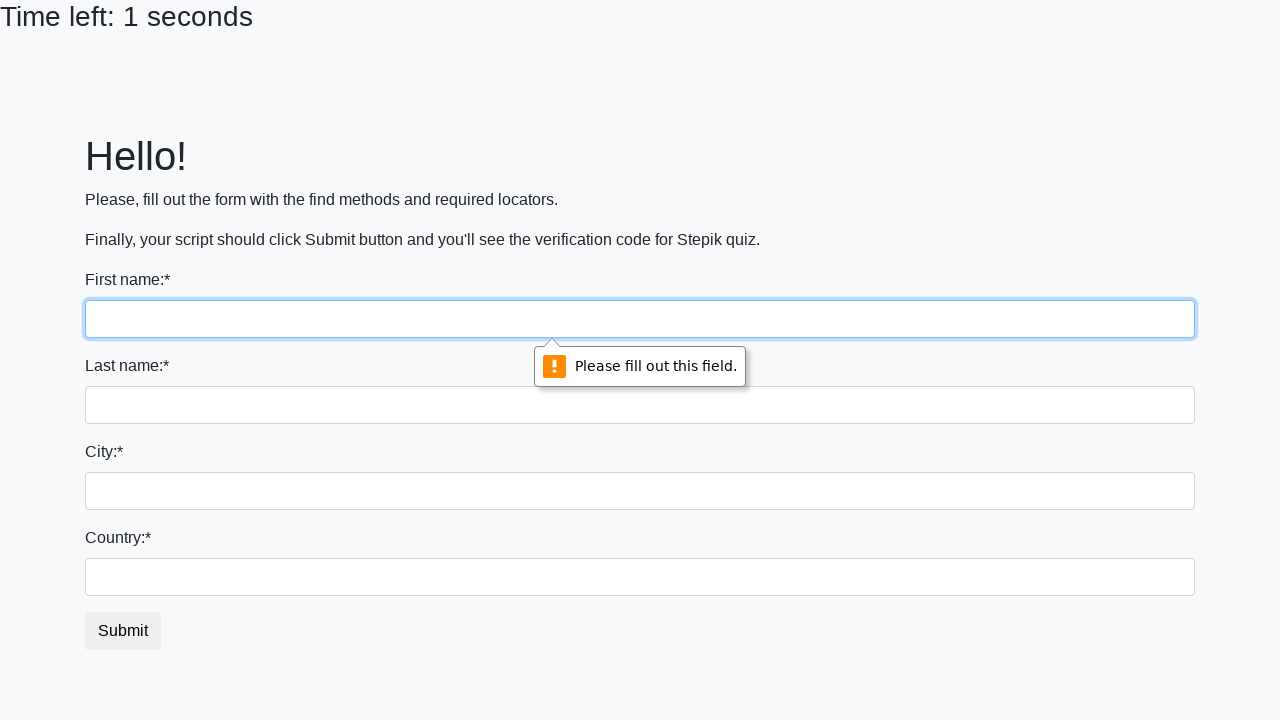